Tests infinite scroll by scrolling to the bottom of the page using JavaScript

Starting URL: http://the-internet.herokuapp.com/infinite_scroll

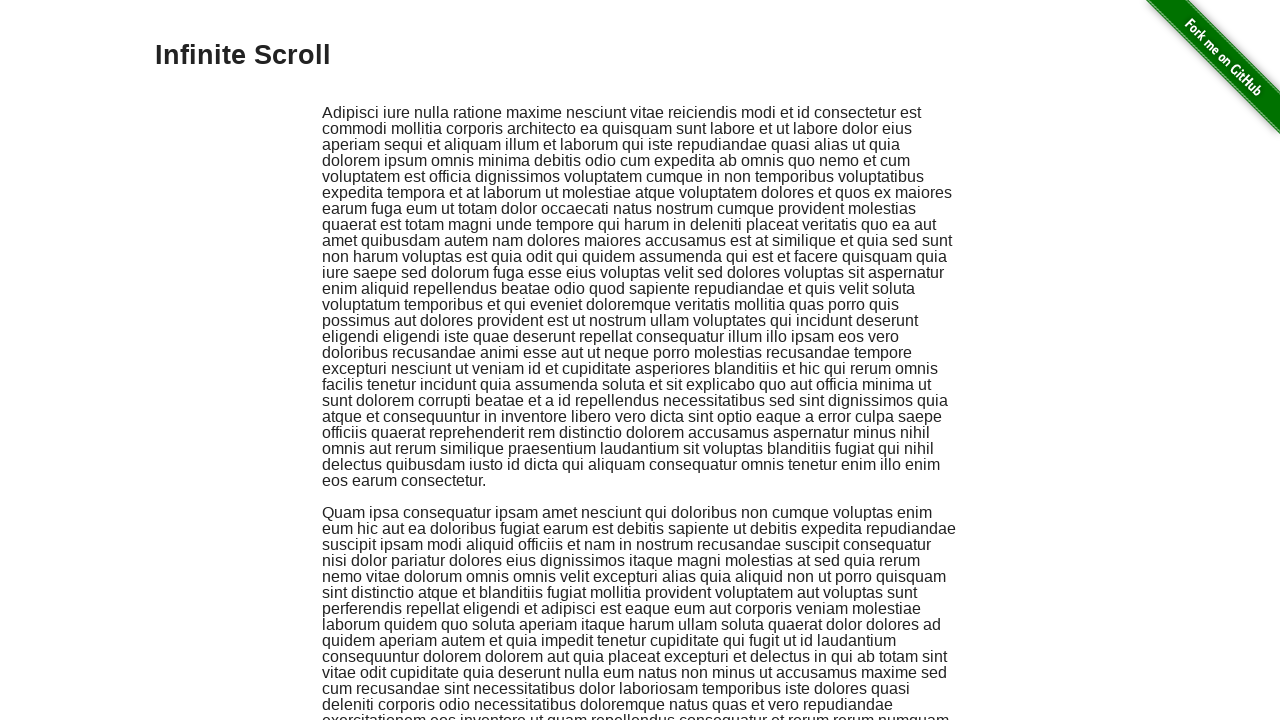

Scrolled to bottom of page using JavaScript to trigger infinite scroll
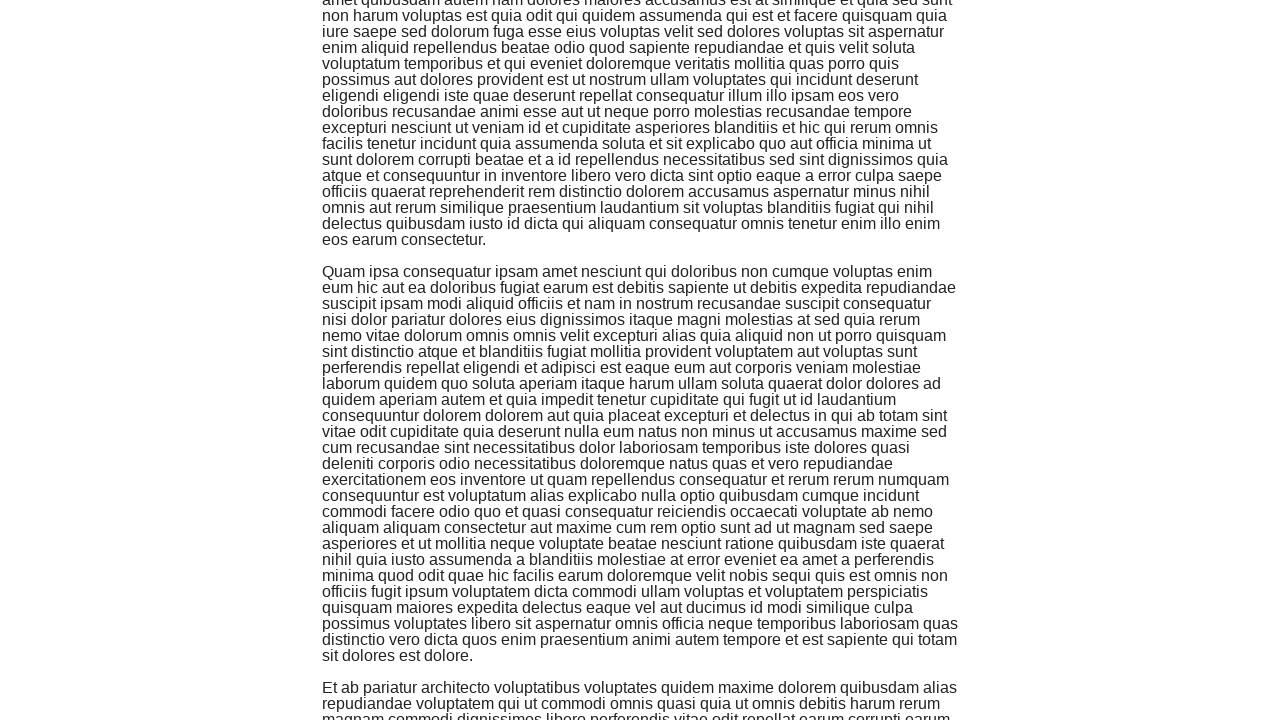

Waited 1 second for new content to load
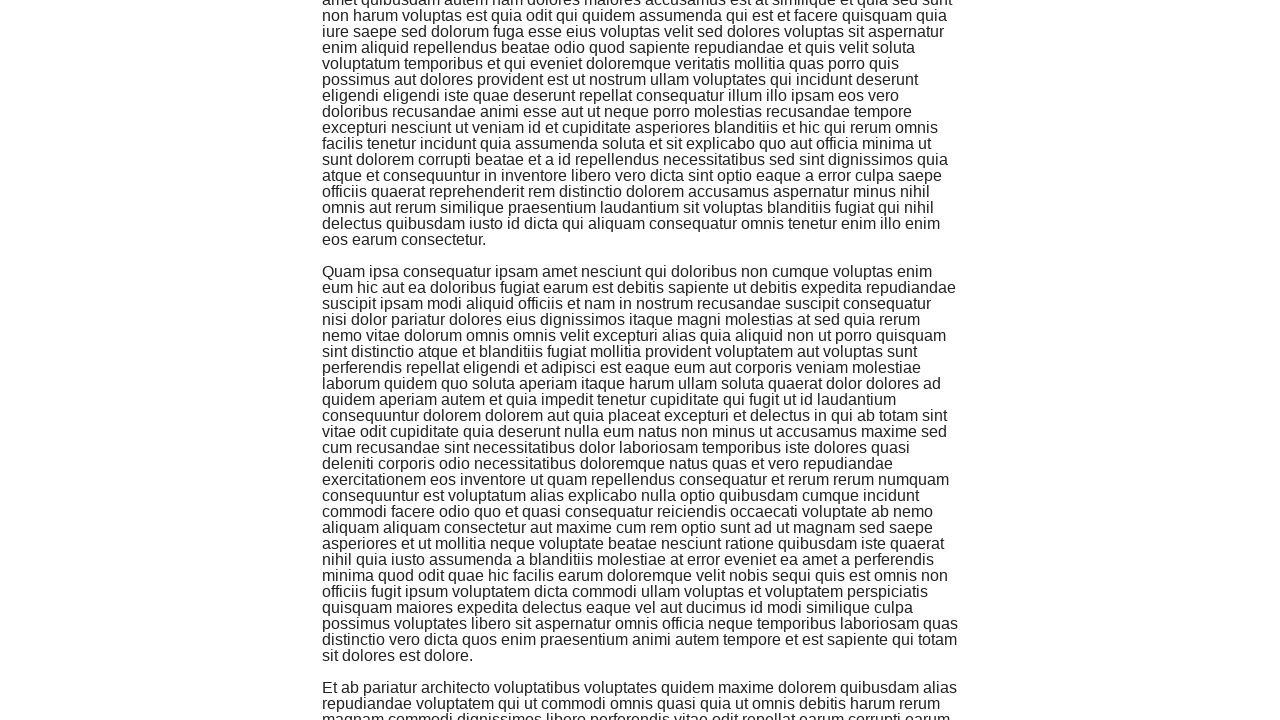

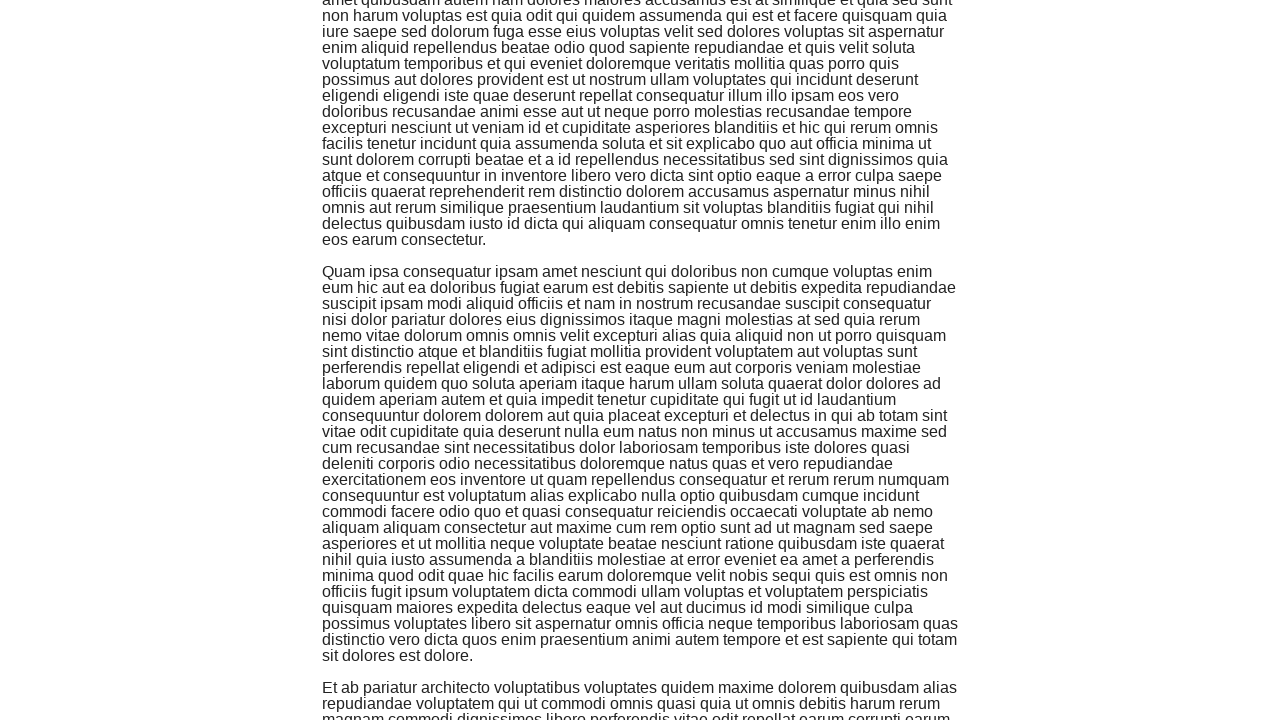